Interacts with the Desmos scientific calculator by clicking calculator buttons and reading the displayed result

Starting URL: https://www.desmos.com/scientific

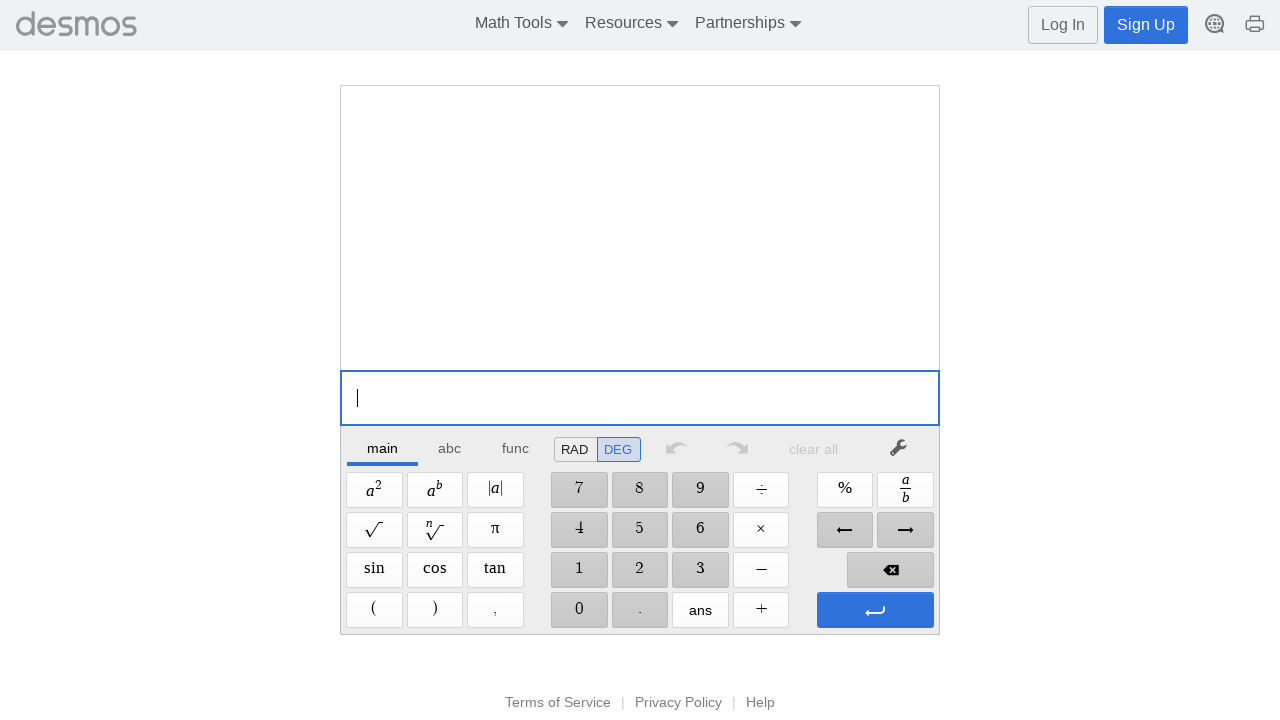

Clicked number 2 on calculator at (640, 570) on span[role='button'][dcg-command='2']
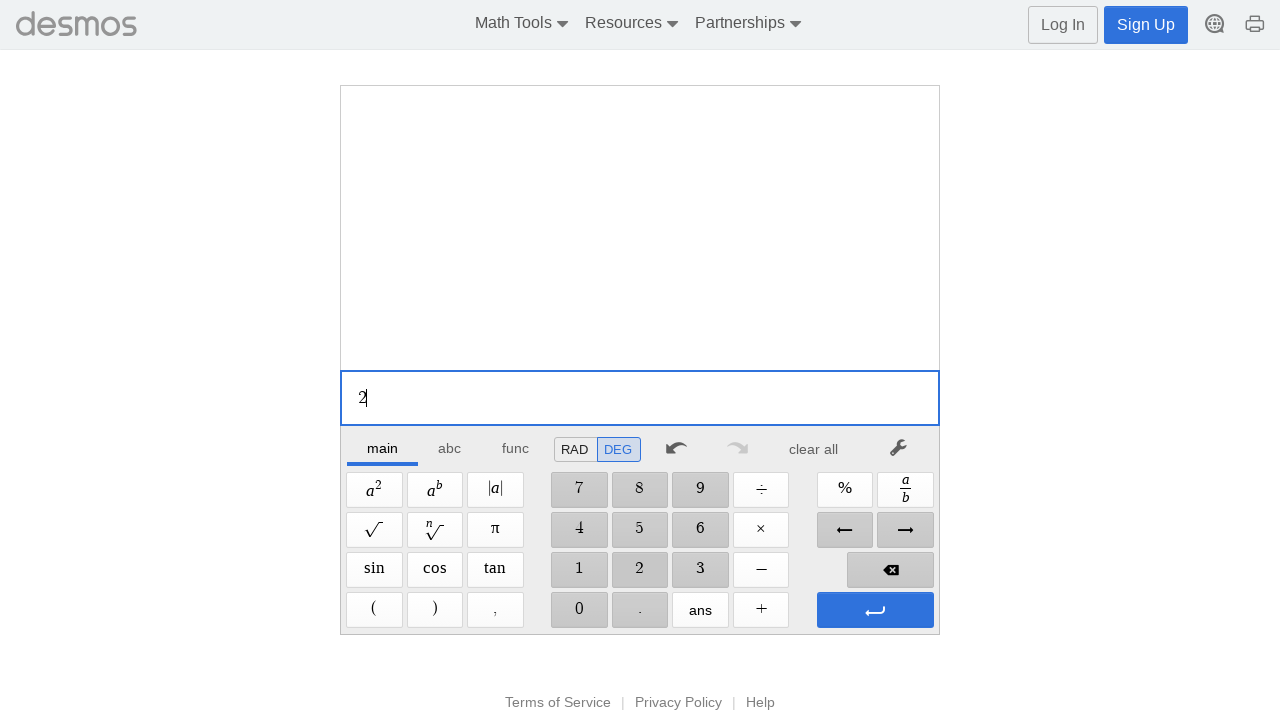

Clicked plus operator at (761, 610) on span[role='button'][dcg-command='+']
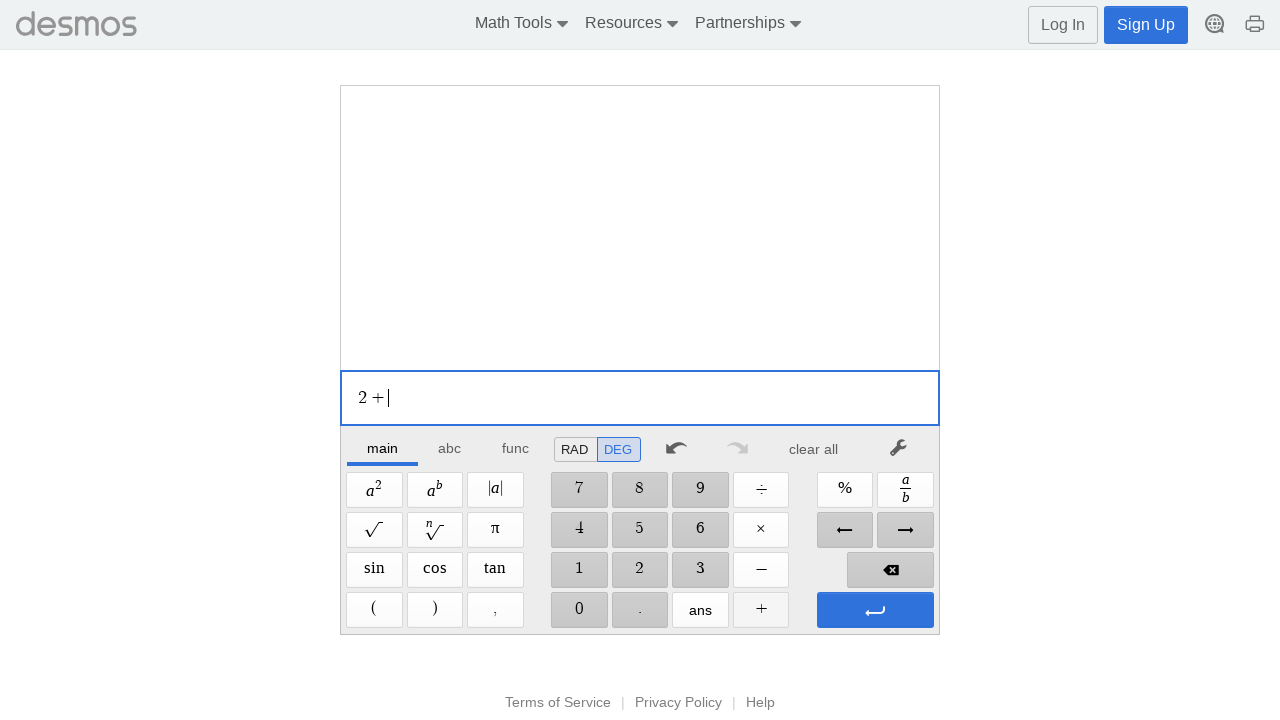

Clicked number 3 on calculator at (700, 570) on span[role='button'][dcg-command='3']
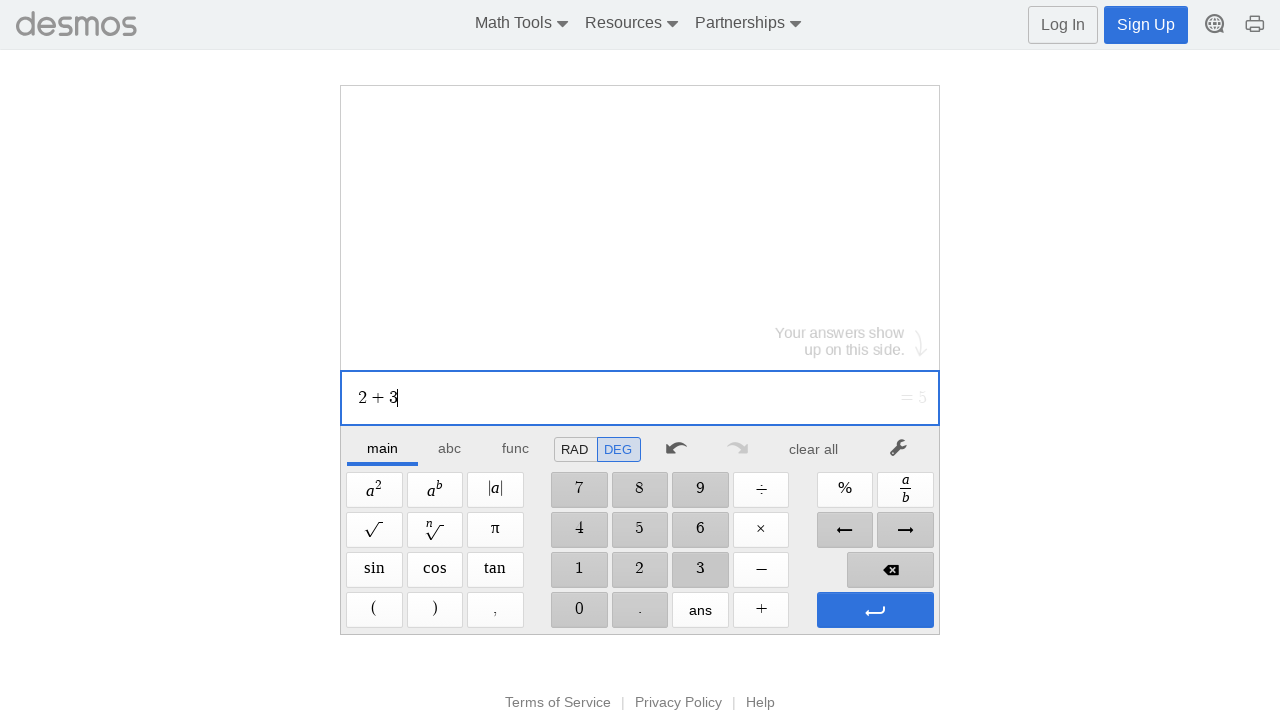

Clicked multiply operator at (761, 530) on span[role='button'][dcg-command='*']
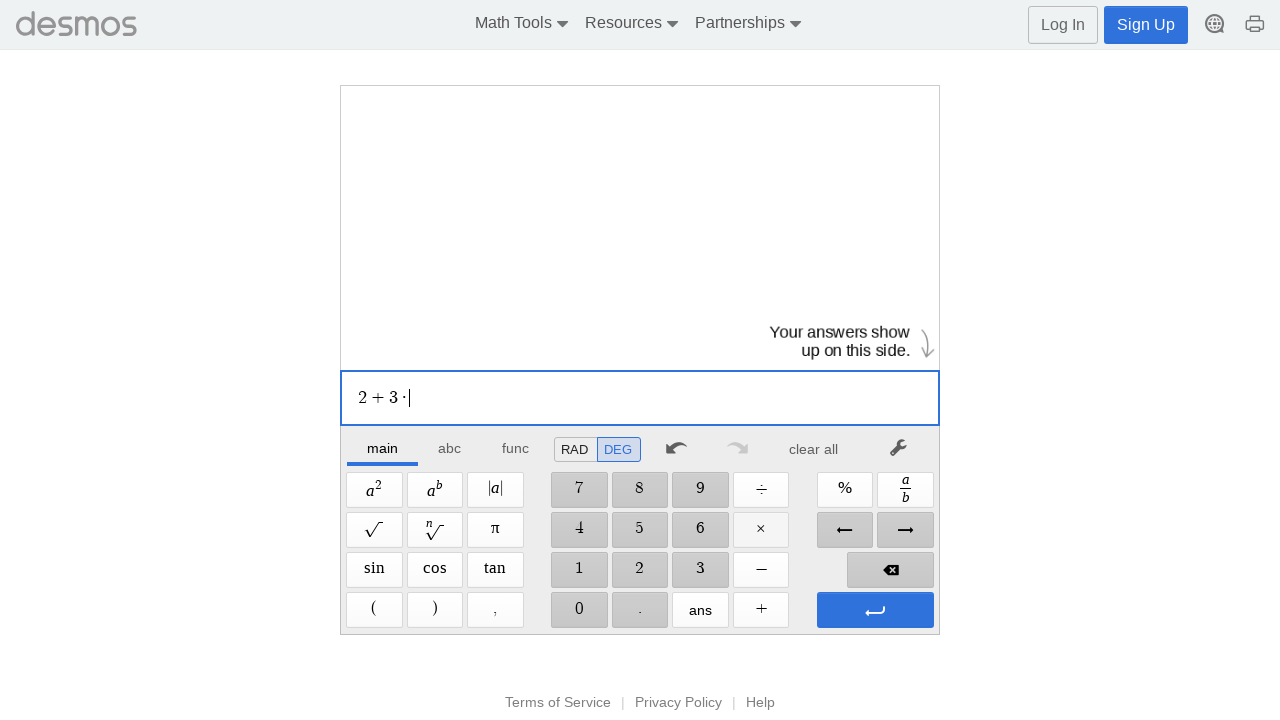

Clicked number 4 on calculator at (579, 530) on span[role='button'][dcg-command='4']
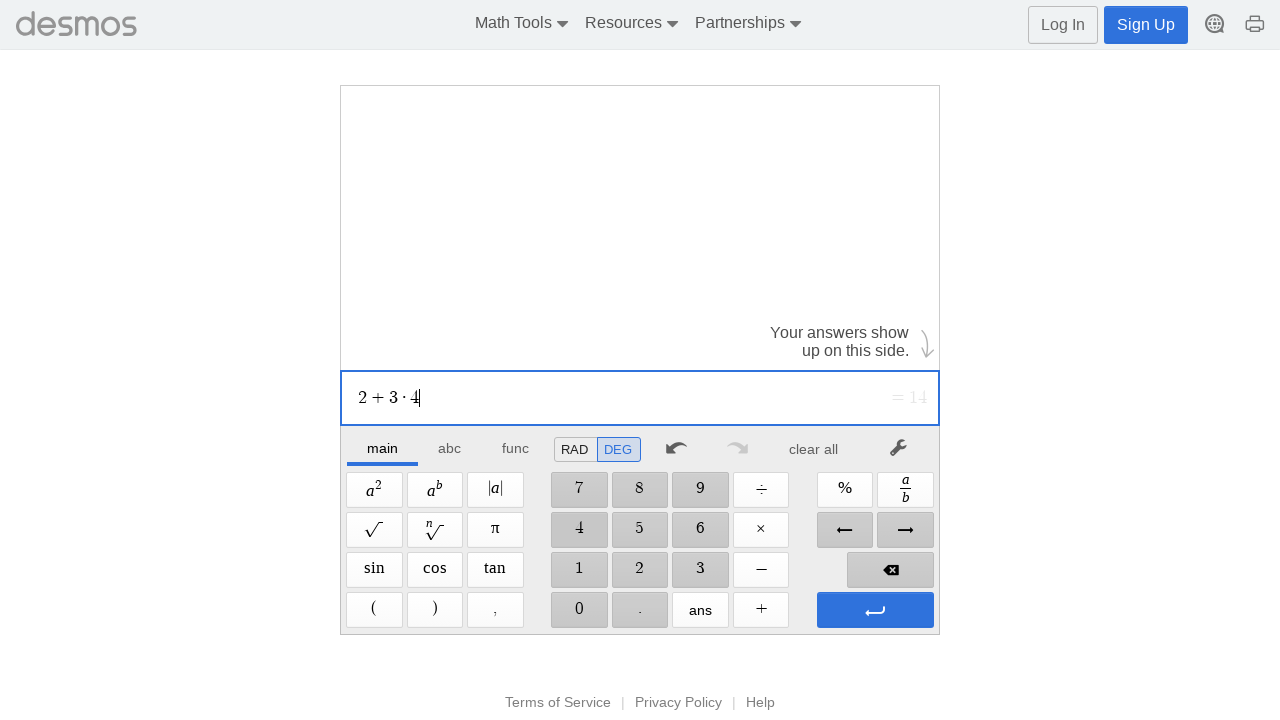

Waited for calculator result to be displayed
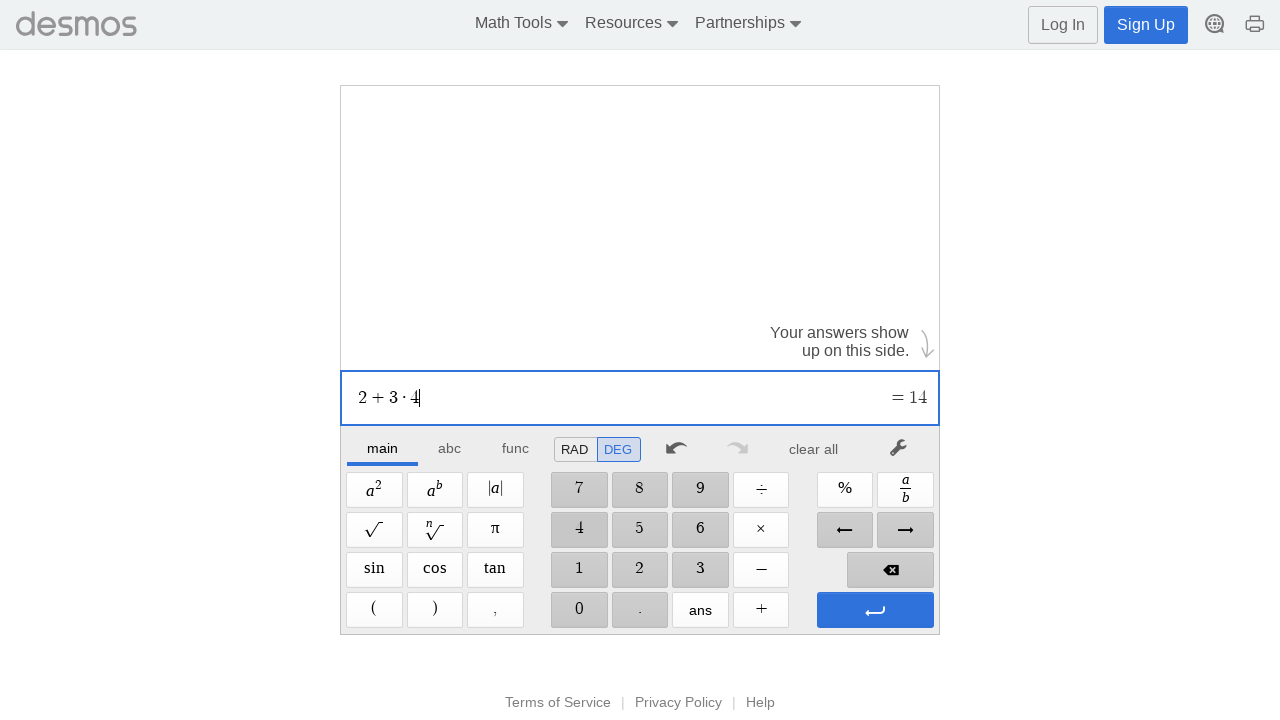

Retrieved result elements from calculator display
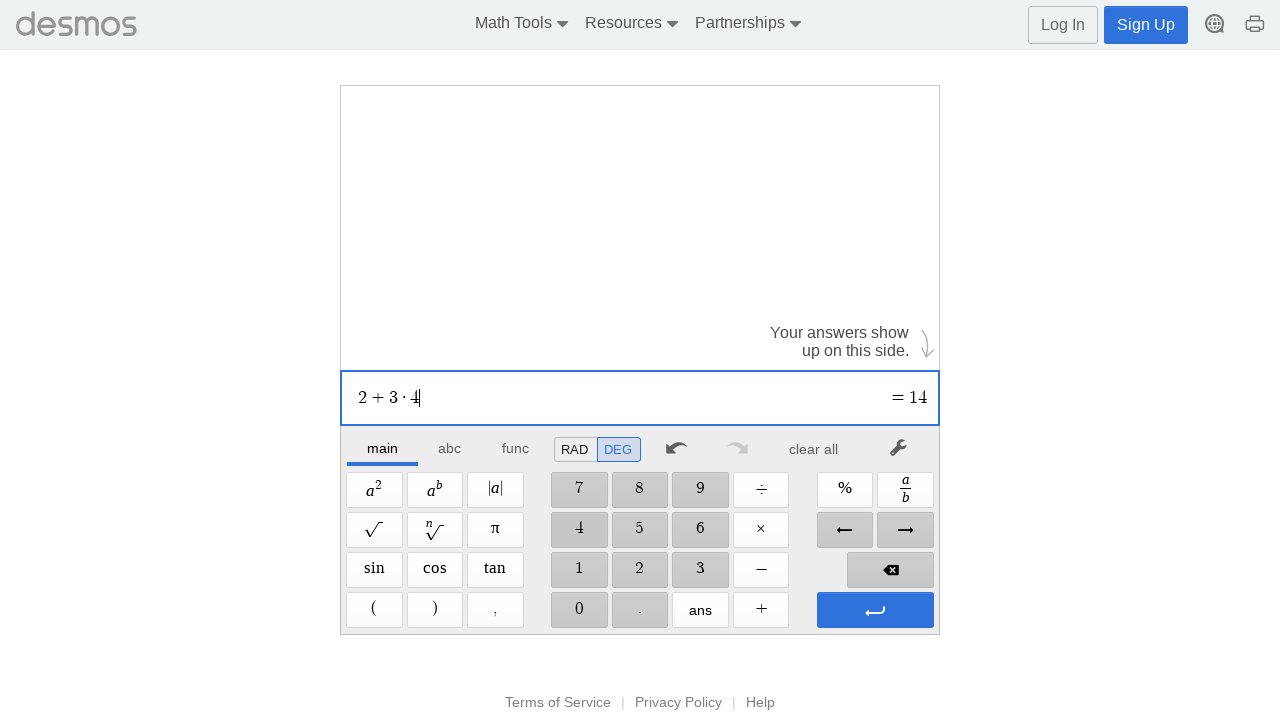

Extracted result text: 14
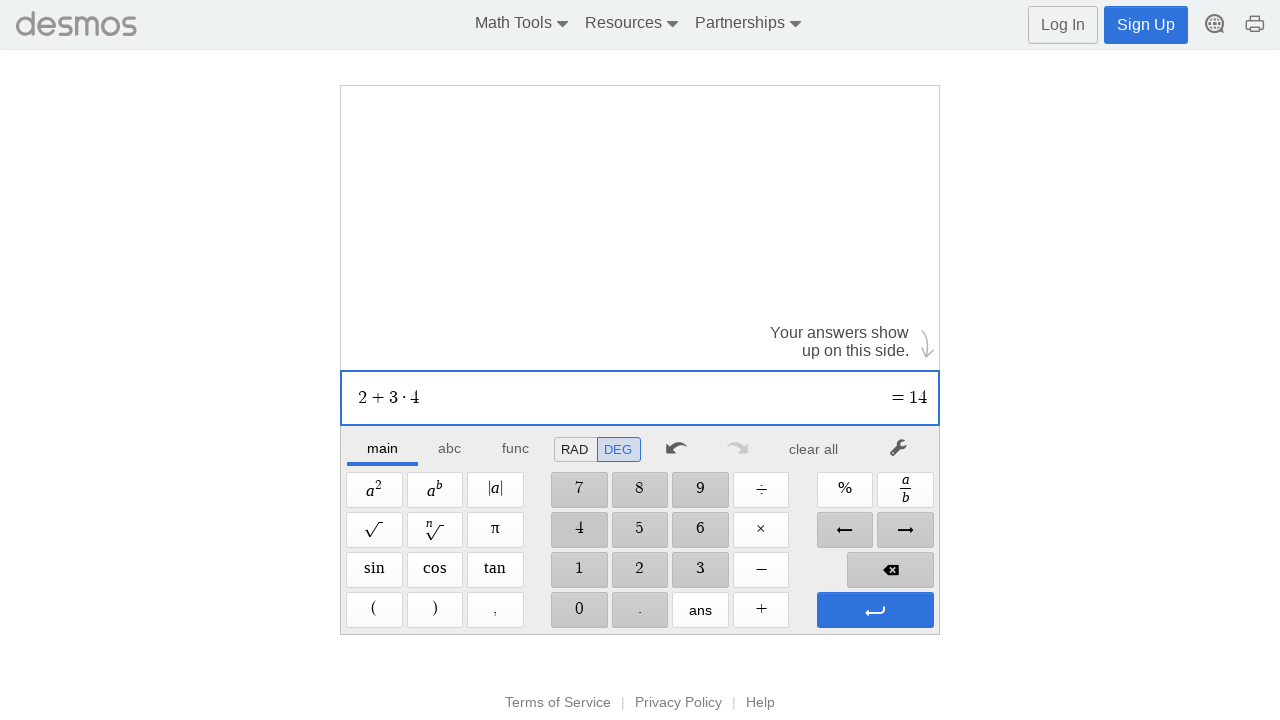

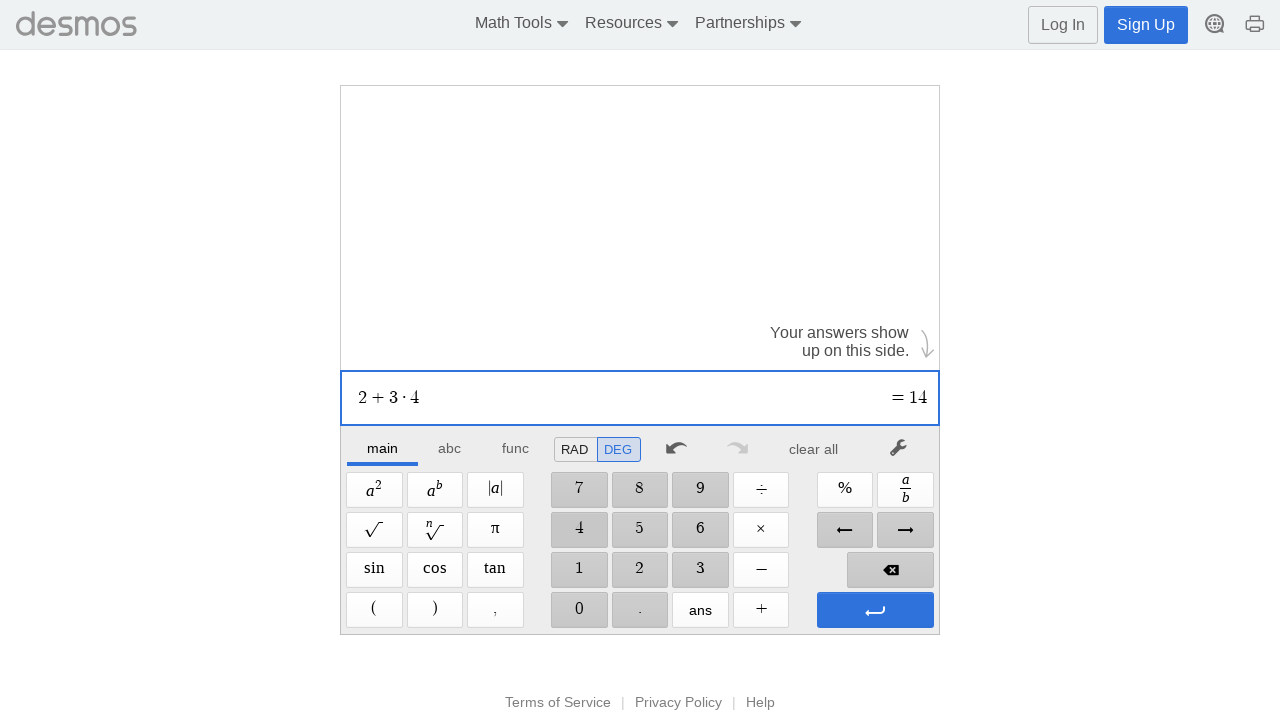